Tests navigation to the AnhTester website and clicks on the blog link

Starting URL: https://anhtester.com

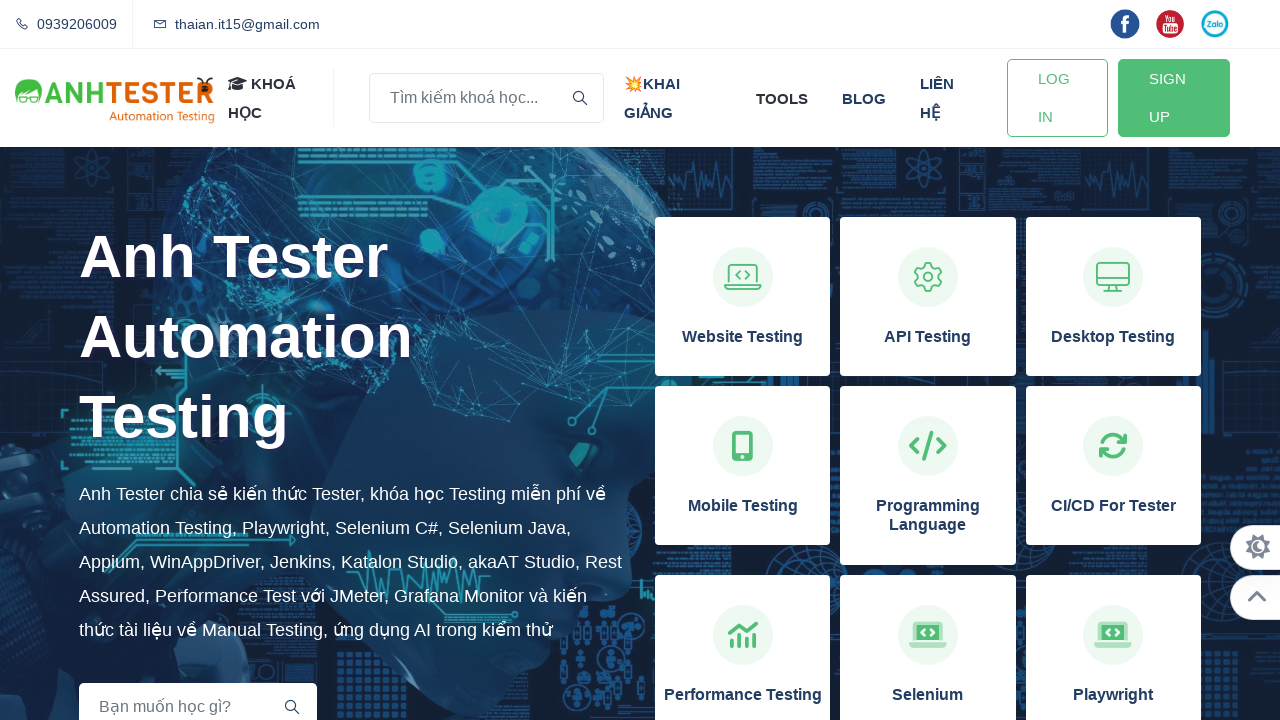

Navigated to AnhTester website (https://anhtester.com)
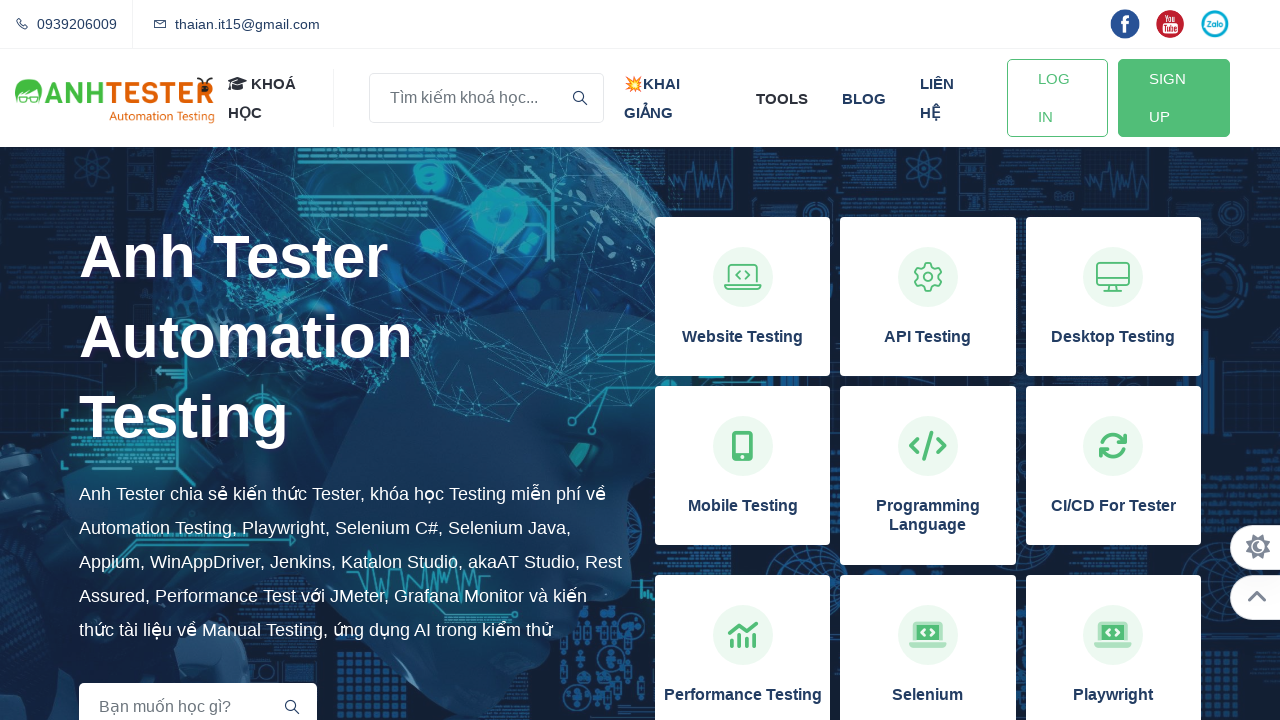

Clicked on the blog link at (864, 98) on xpath=//a[normalize-space()='blog']
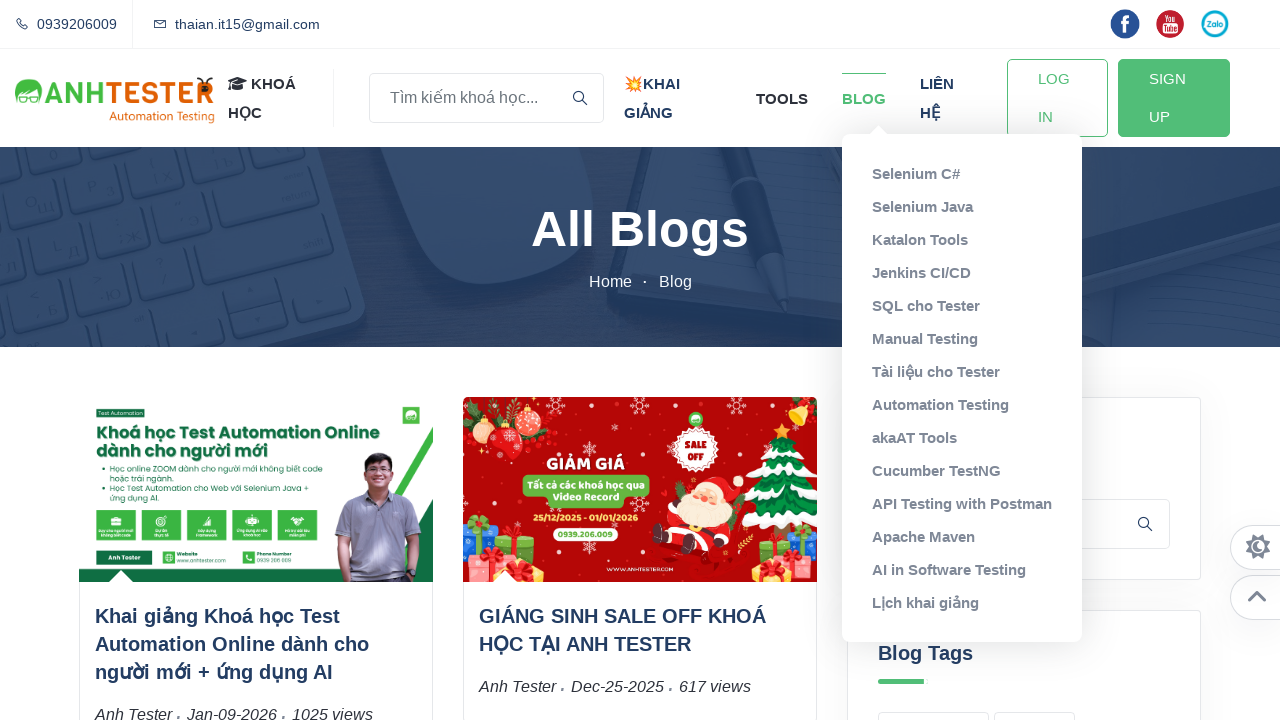

Blog page loaded successfully
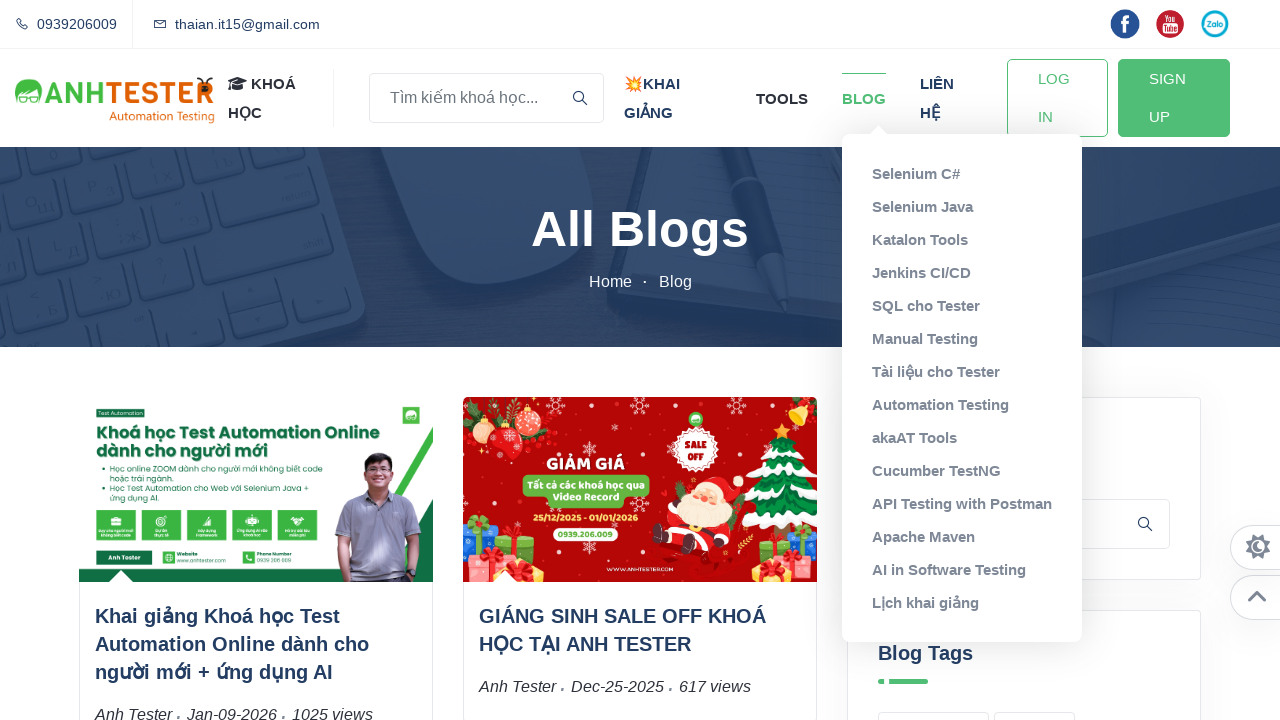

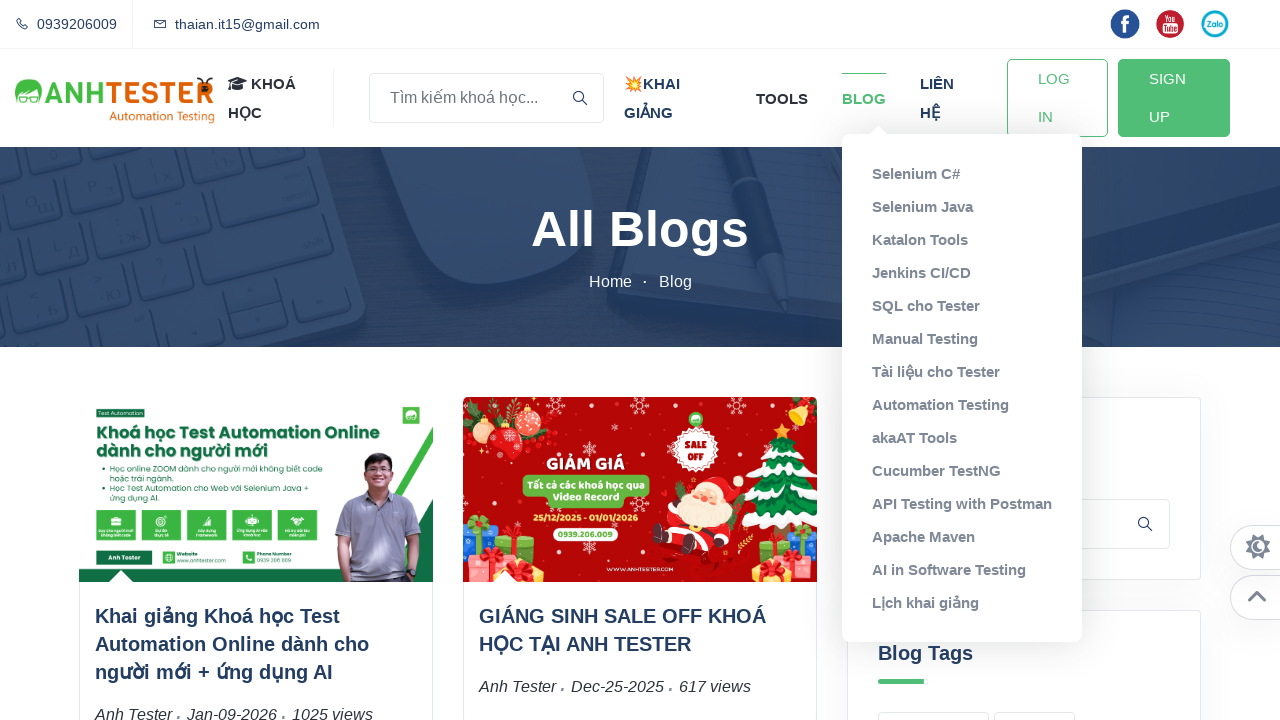